Tests drag and drop functionality by dragging an image element to a drop zone

Starting URL: https://formy-project.herokuapp.com/dragdrop

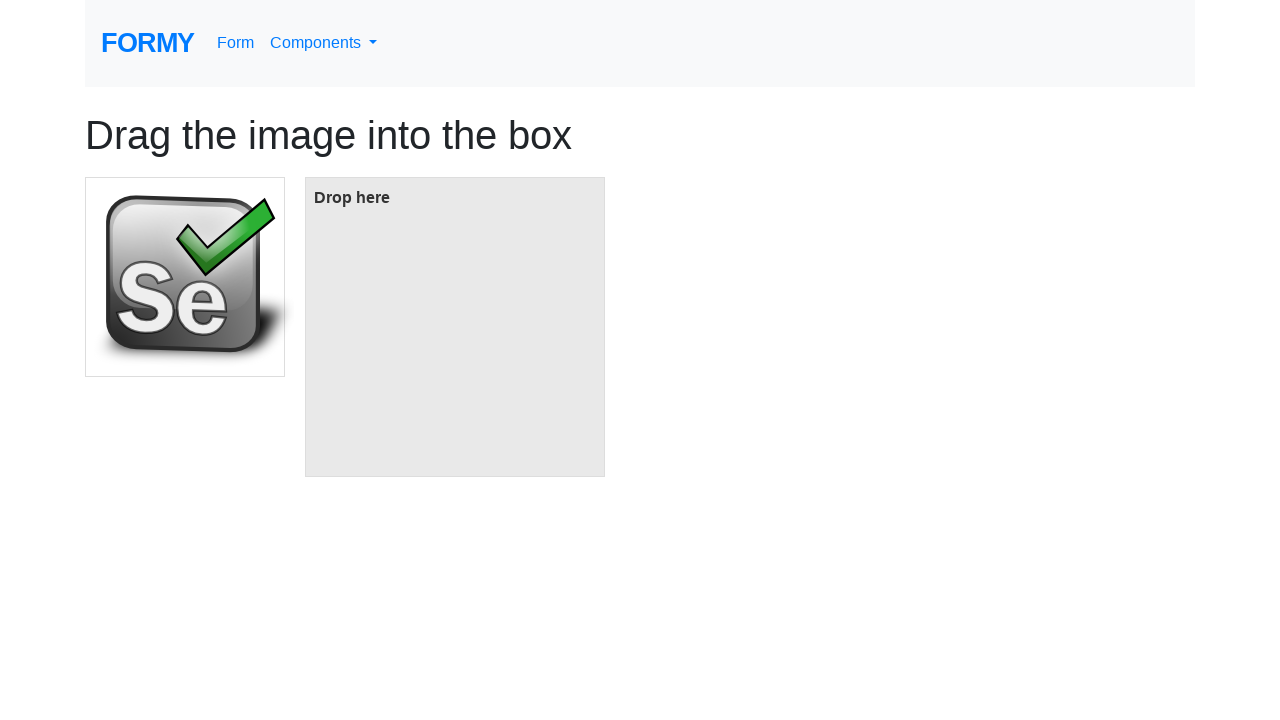

Navigated to drag and drop test page
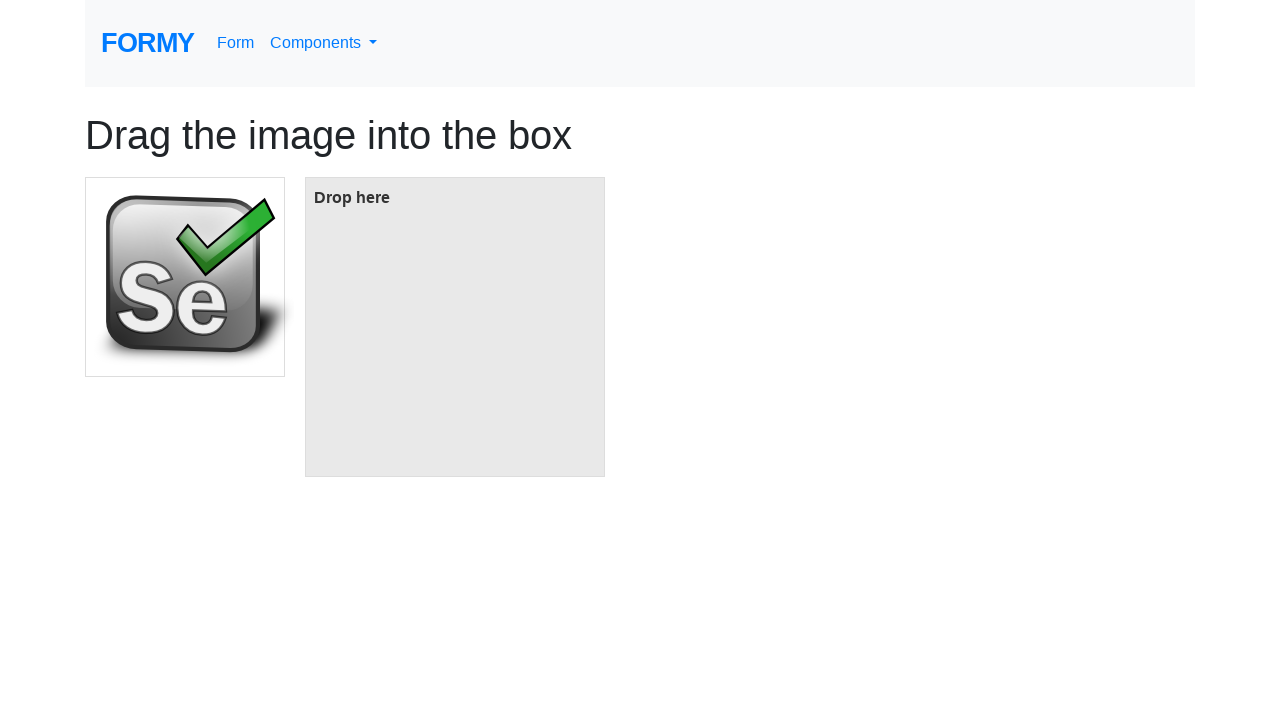

Located source image element for drag and drop
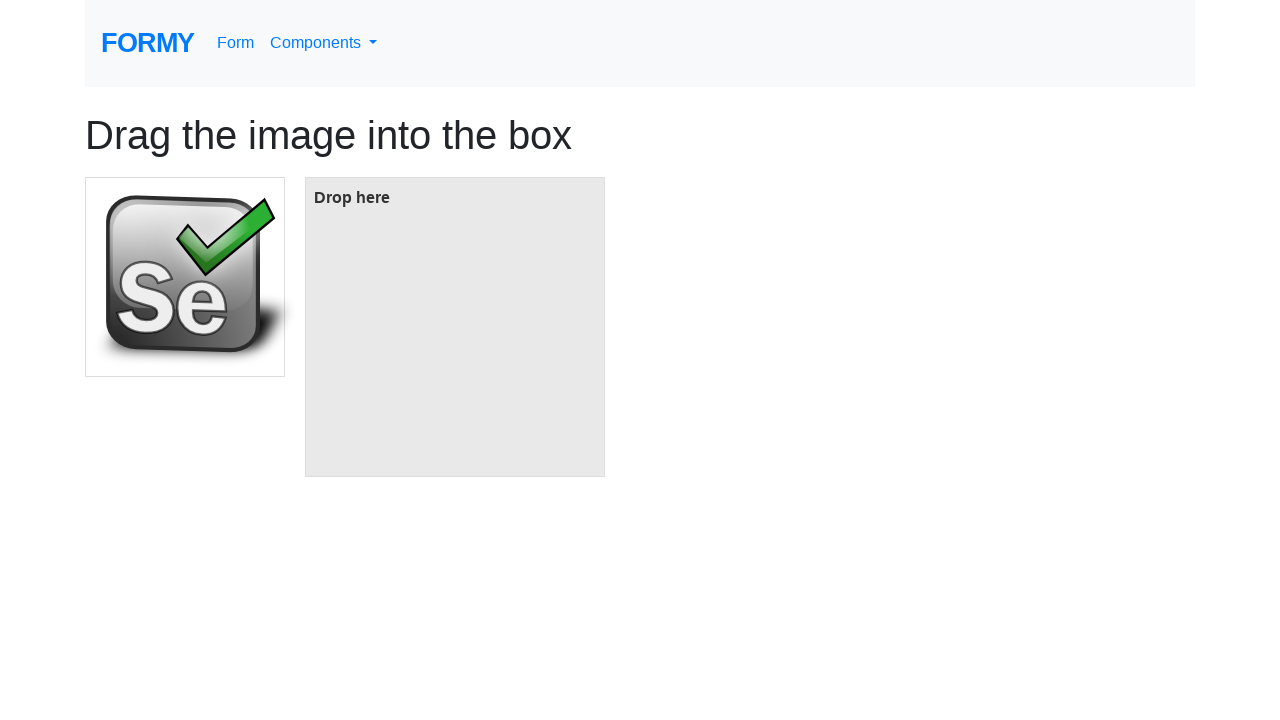

Located target drop zone element
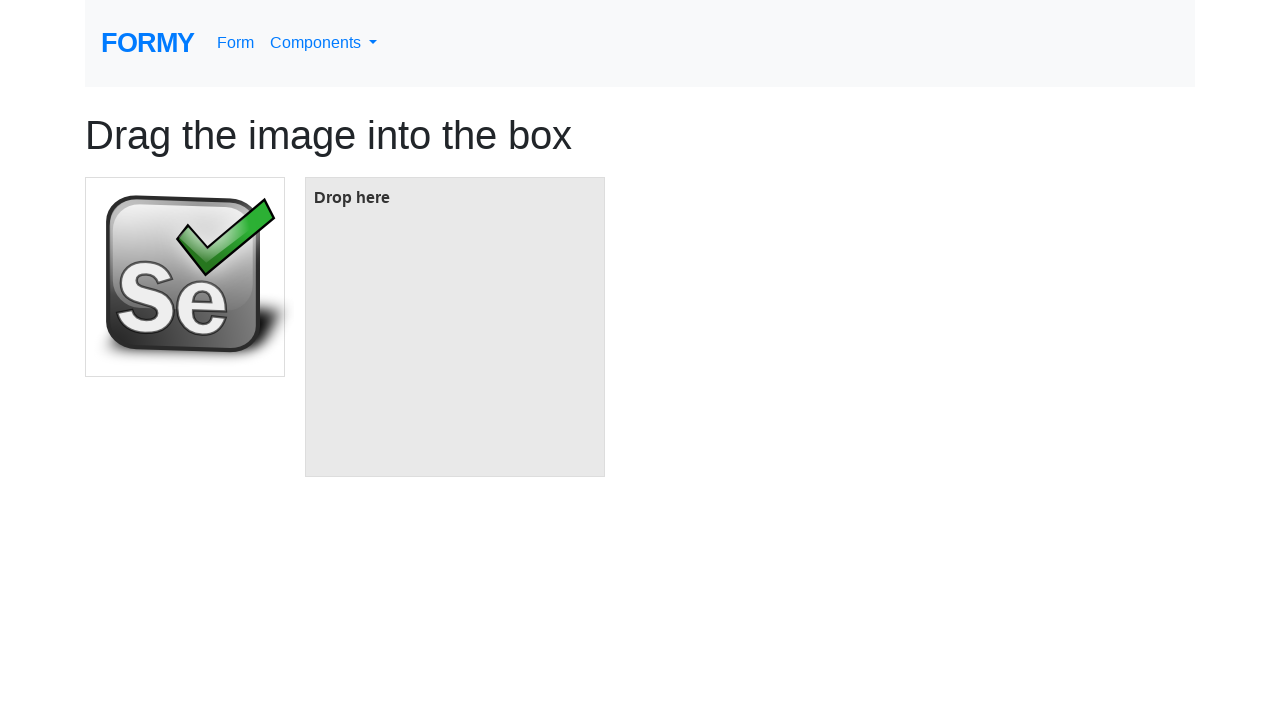

Successfully dragged image element to drop zone at (455, 327)
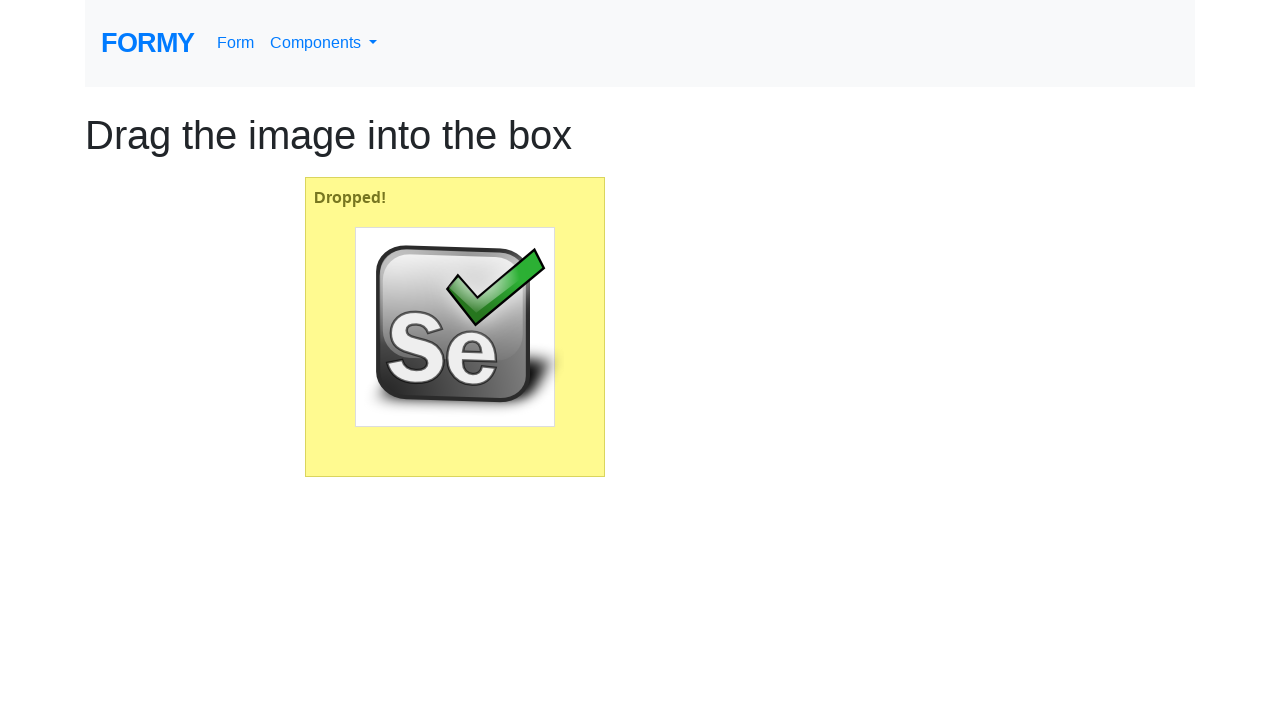

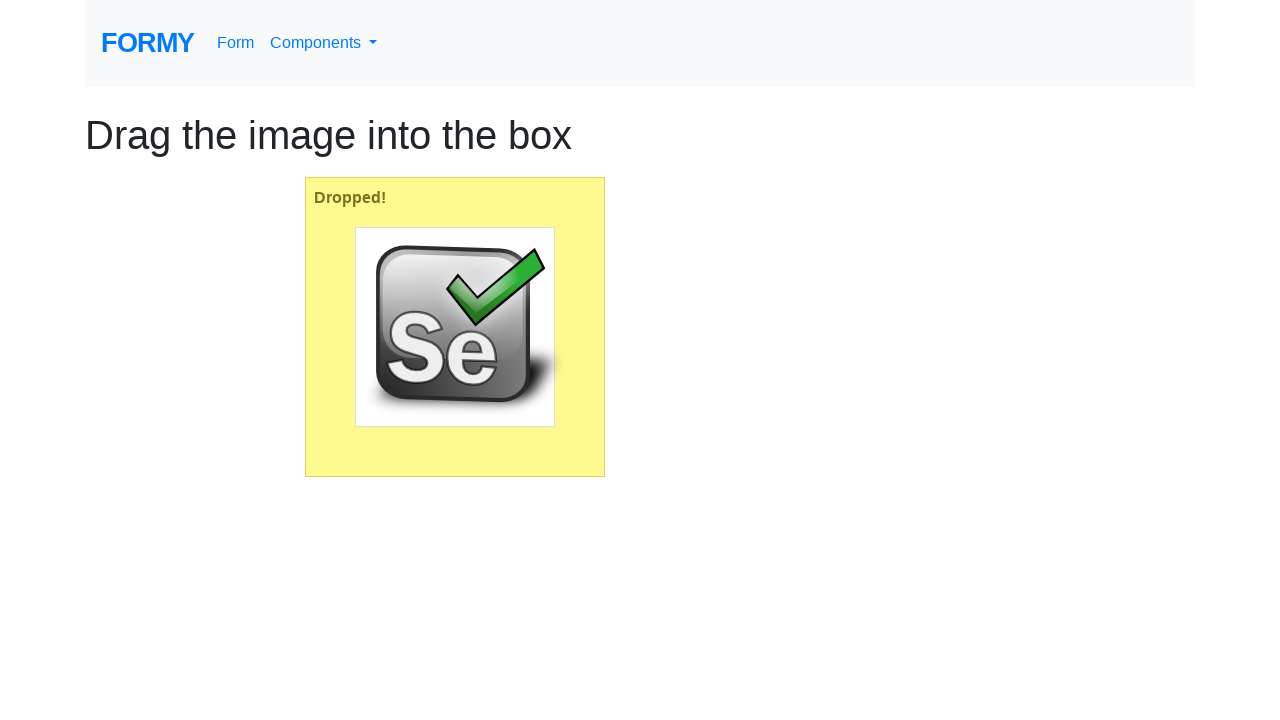